Tests checkbox functionality by checking and unchecking checkboxes using different Playwright methods (locator+click, check(), locator+check, uncheck()).

Starting URL: https://demoqa.com/automation-practice-form

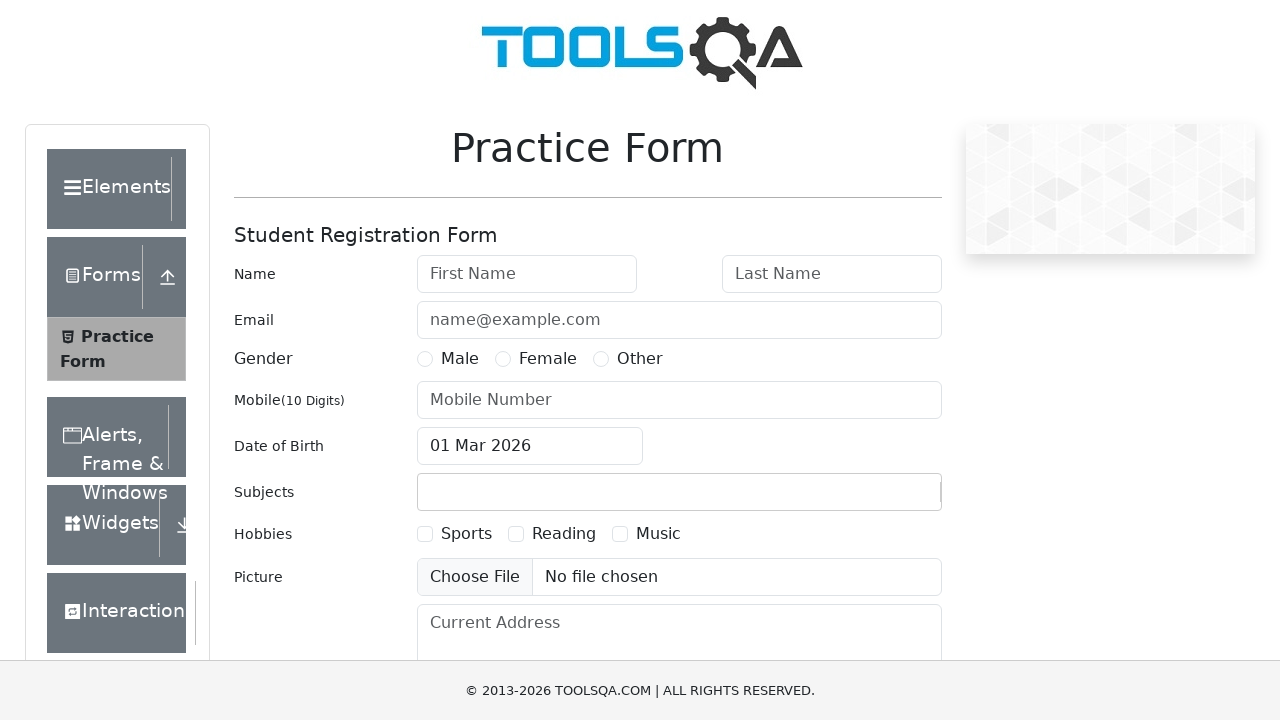

Checked 'Sports' checkbox using locator() + click() at (466, 534) on text=Sports
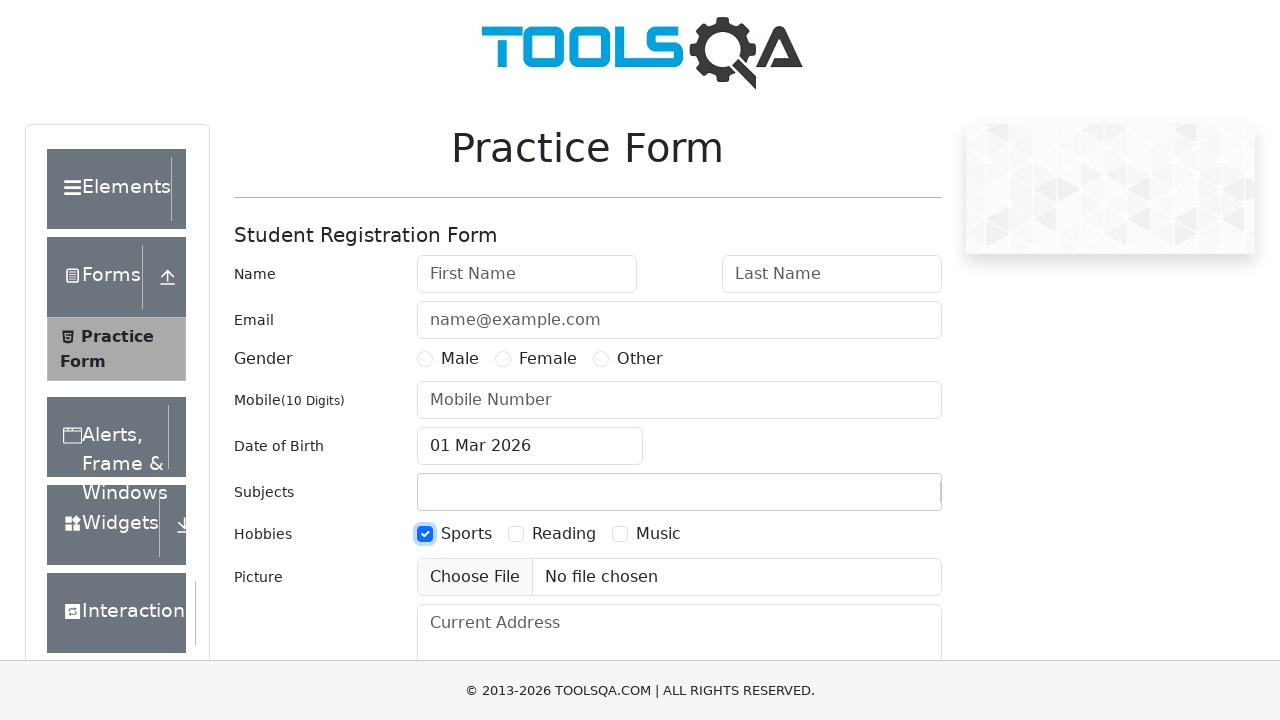

Checked 'Reading' checkbox using check() method at (564, 534) on text=Reading
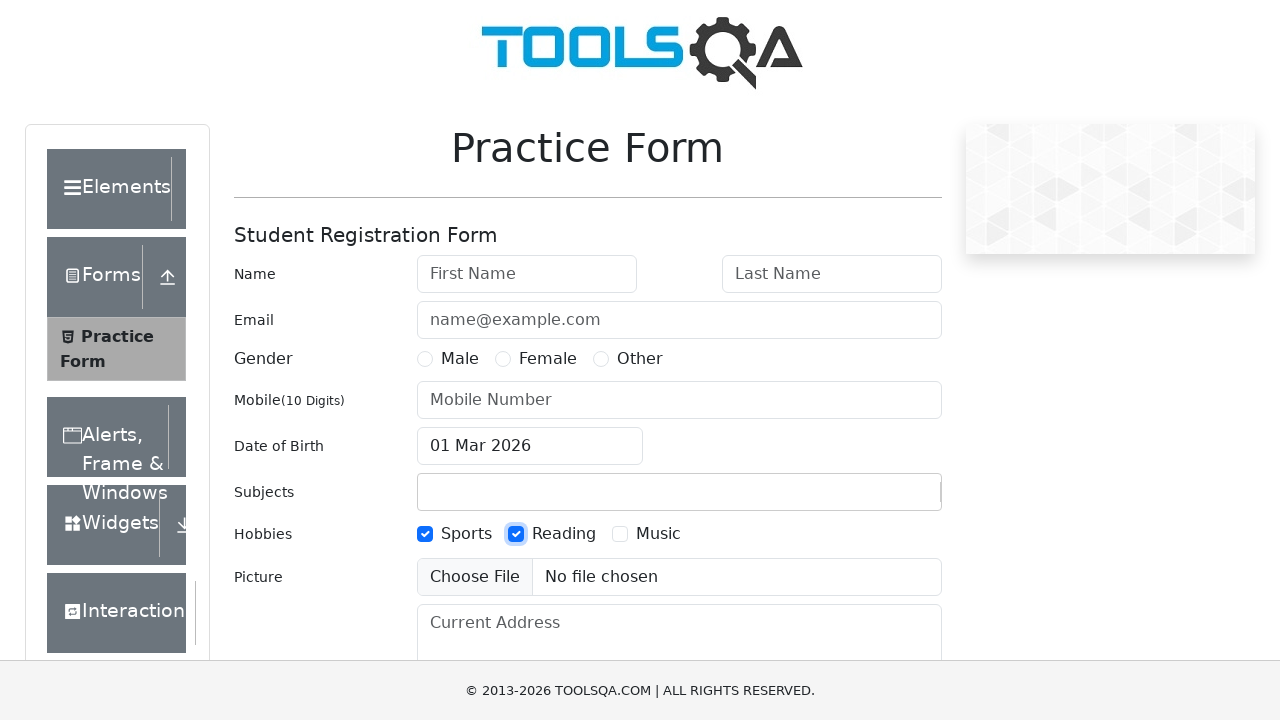

Checked 'Music' checkbox using locator() + check() at (658, 534) on text=Music
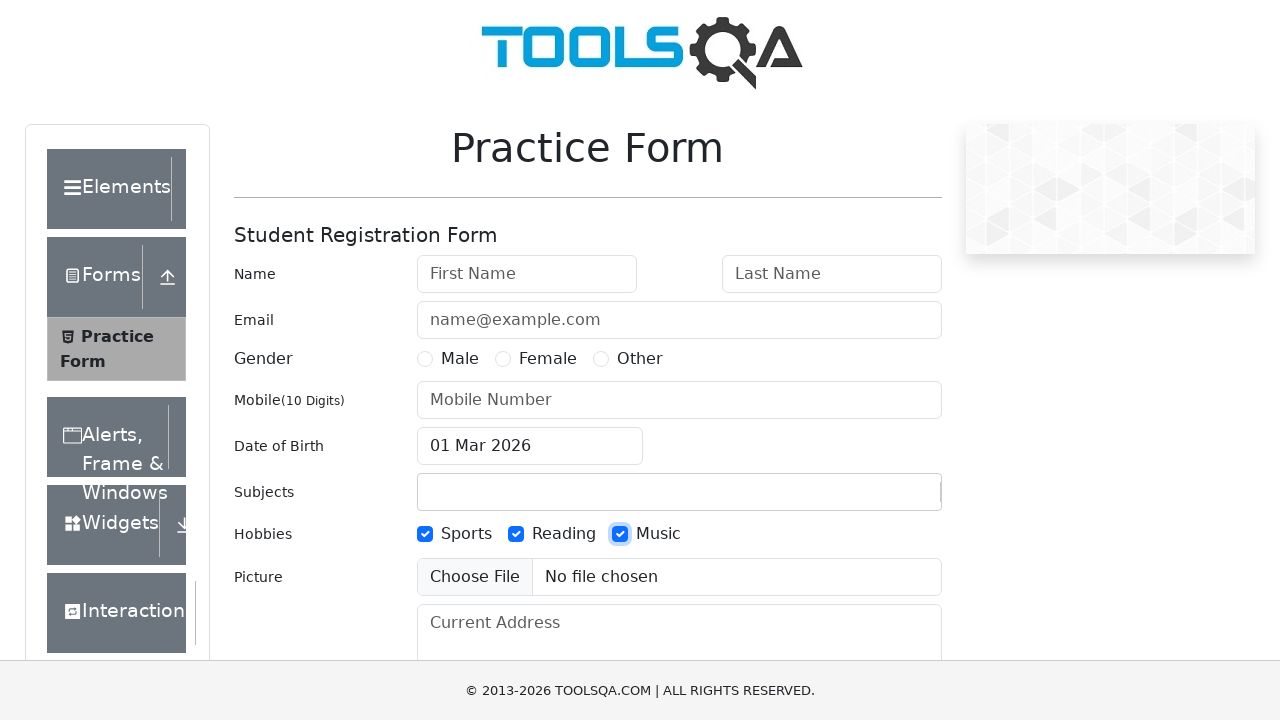

Unchecked 'Sports' checkbox using locator() + click() at (466, 534) on text=Sports
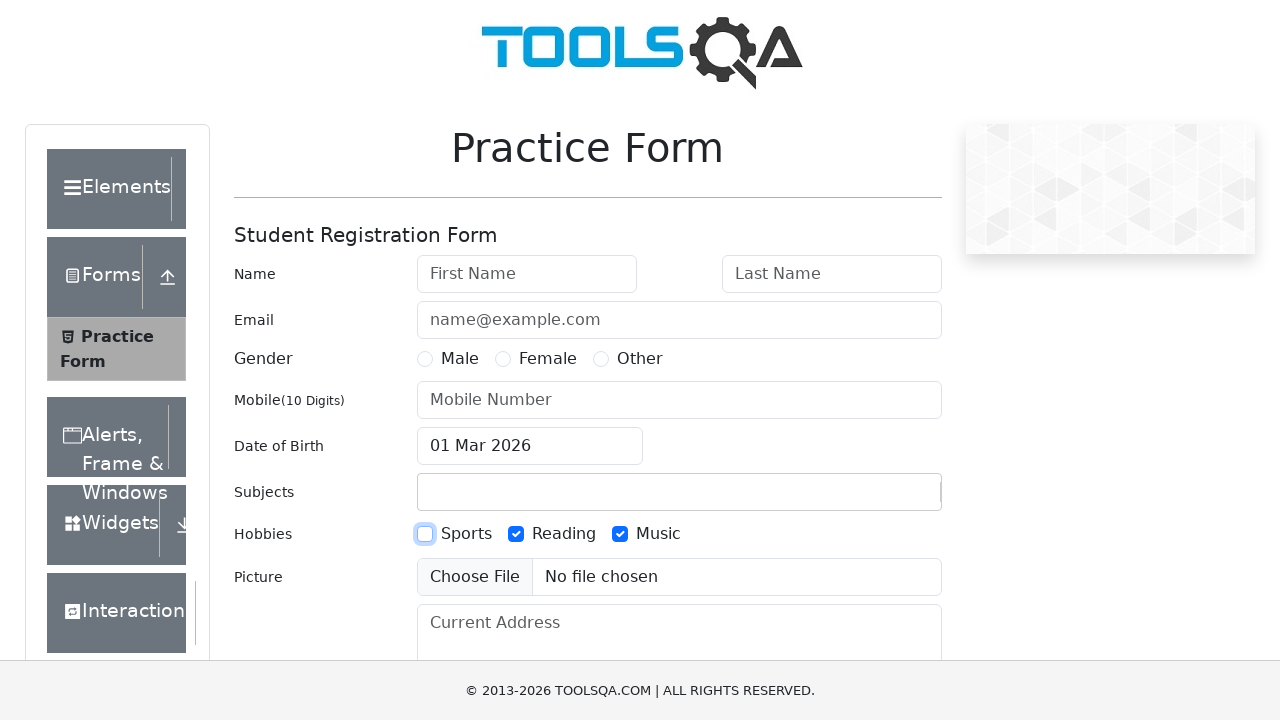

Unchecked 'Reading' checkbox using uncheck() method at (564, 534) on text=Reading
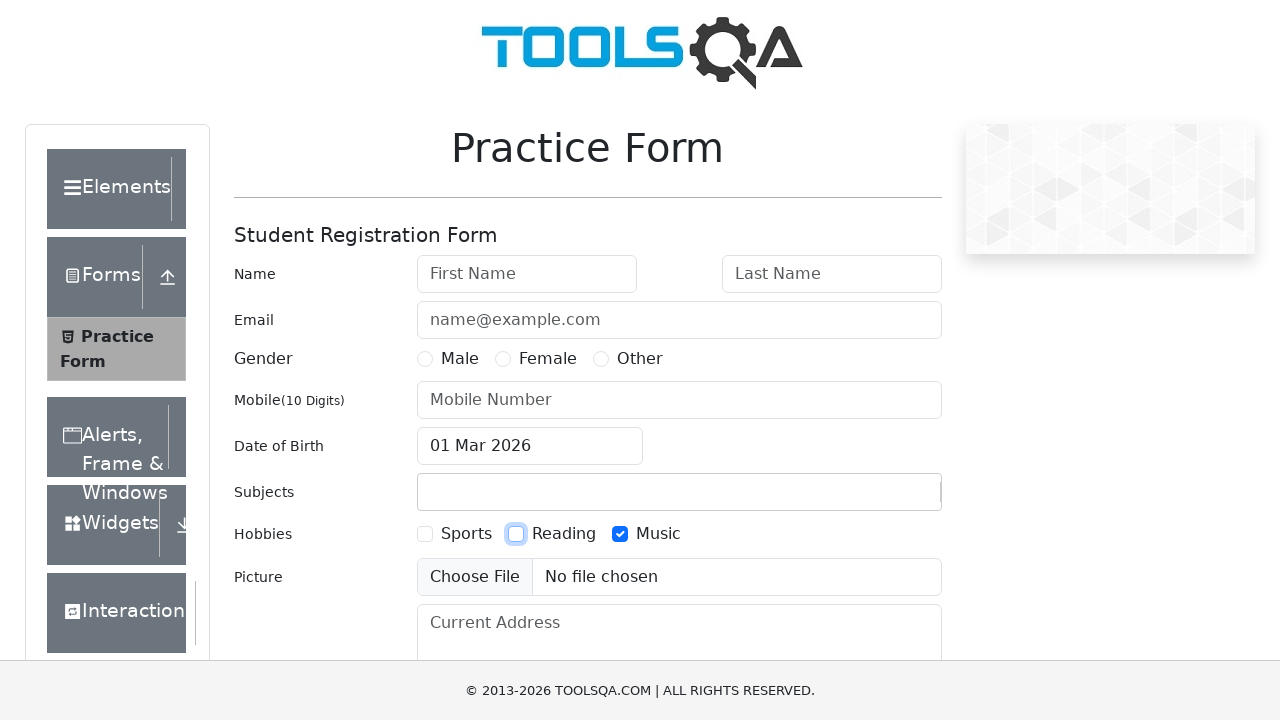

Unchecked 'Music' checkbox using locator() + uncheck() at (658, 534) on text=Music
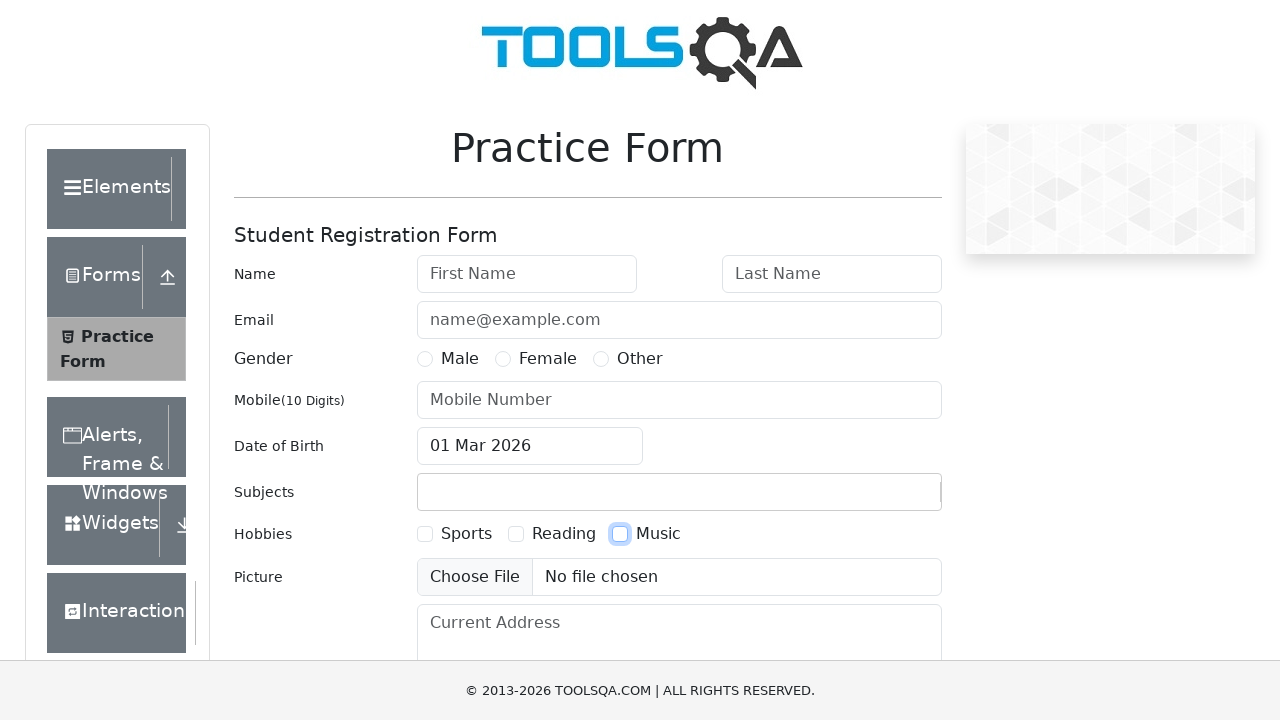

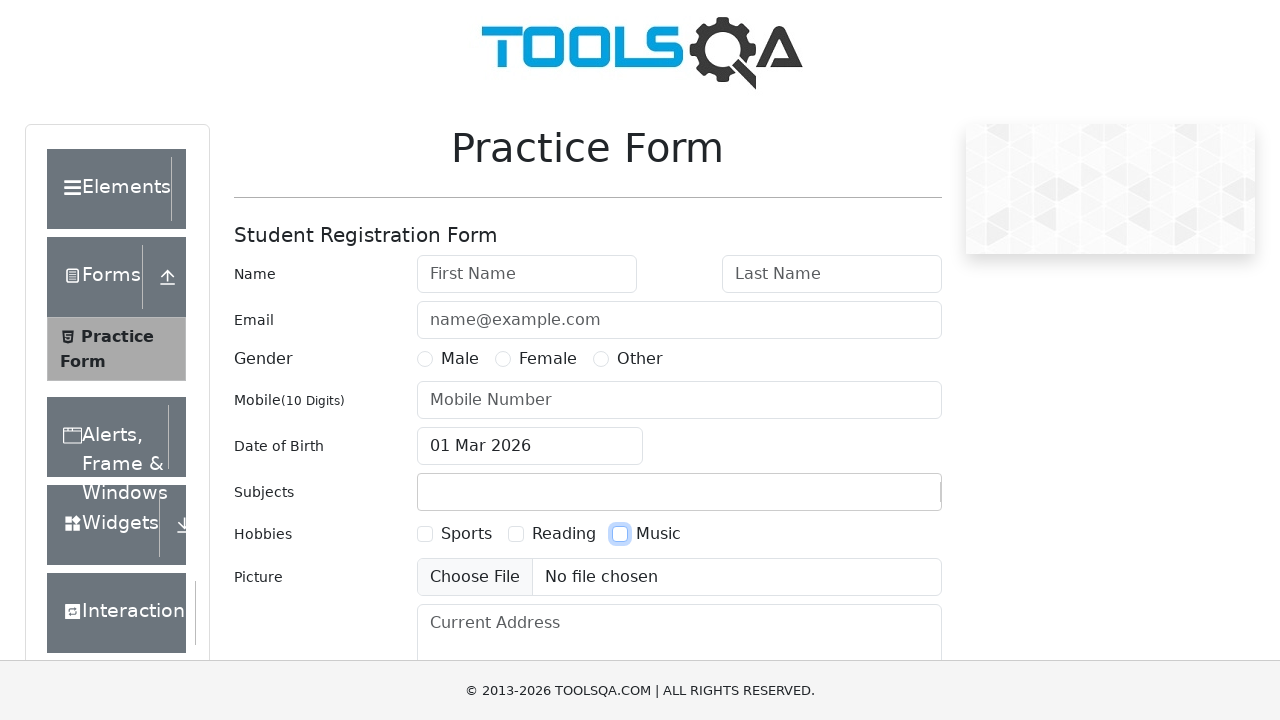